Tests popup dialog handling by accepting a confirm dialog, then hovers over an element and clicks a link

Starting URL: https://rahulshettyacademy.com/AutomationPractice/

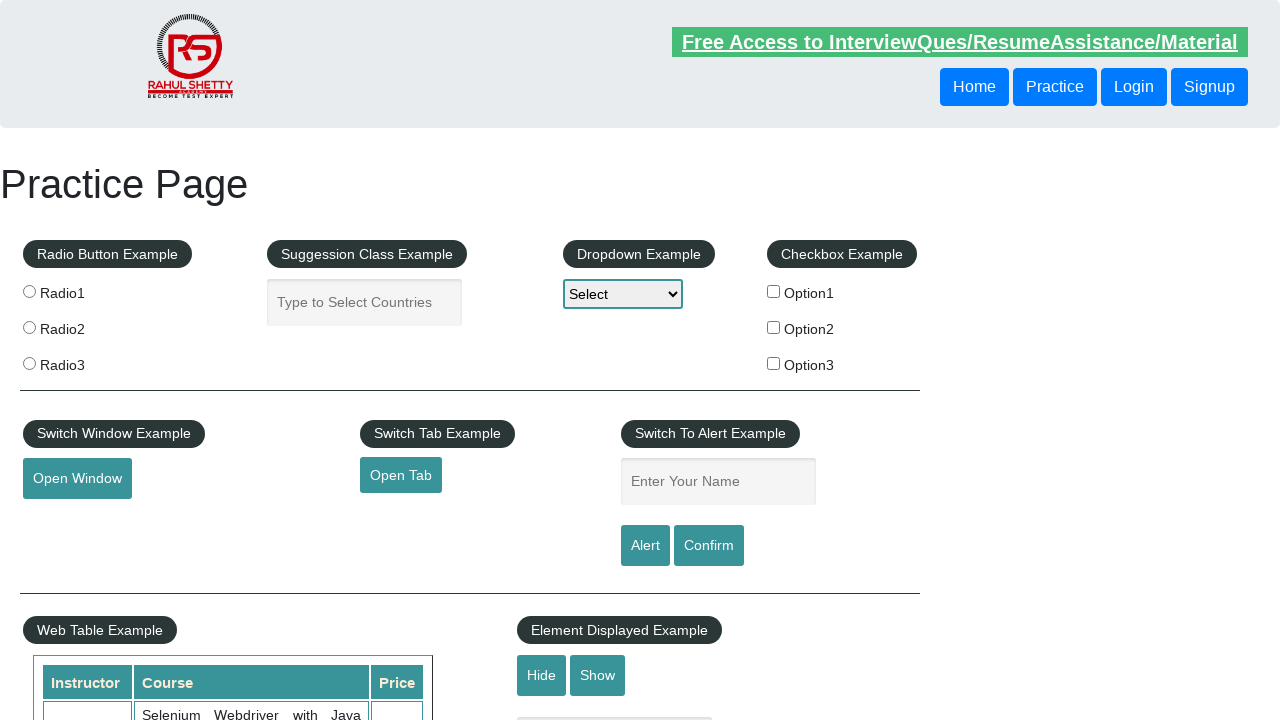

Set up dialog handler to automatically accept dialogs
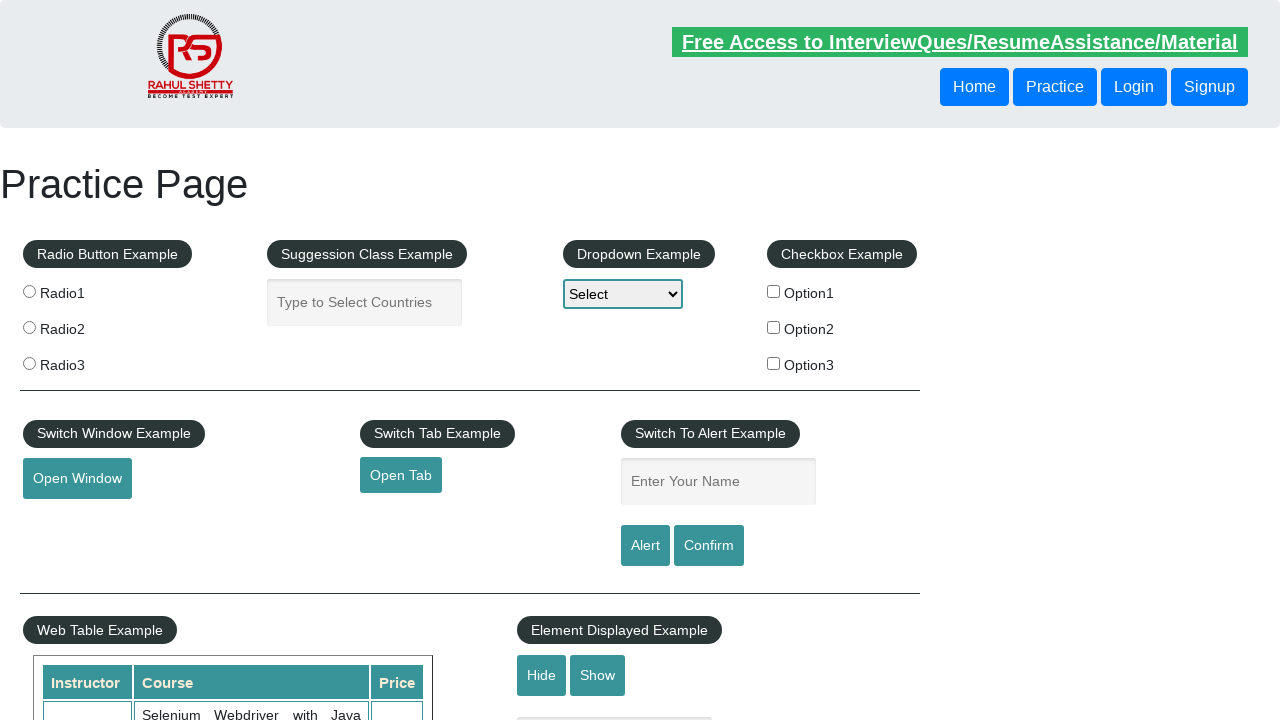

Clicked confirm button to trigger dialog at (709, 546) on #confirmbtn
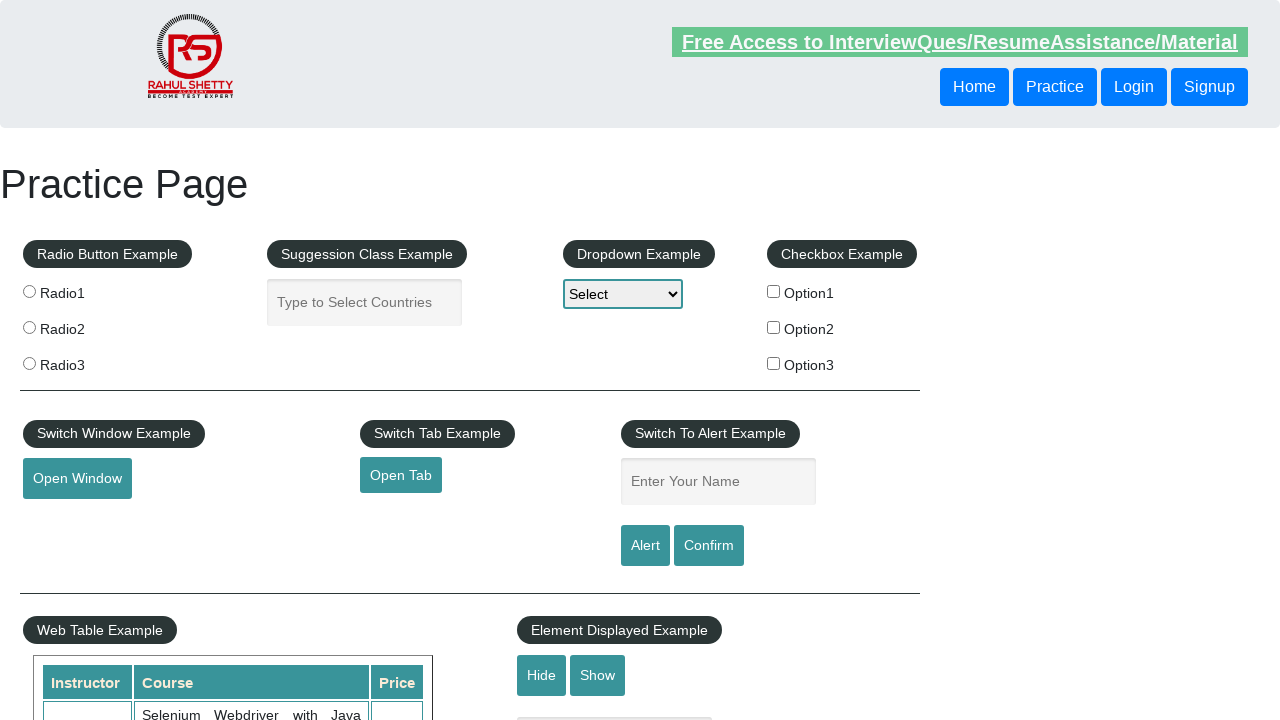

Hovered over mouse hover element to reveal submenu at (83, 361) on #mousehover
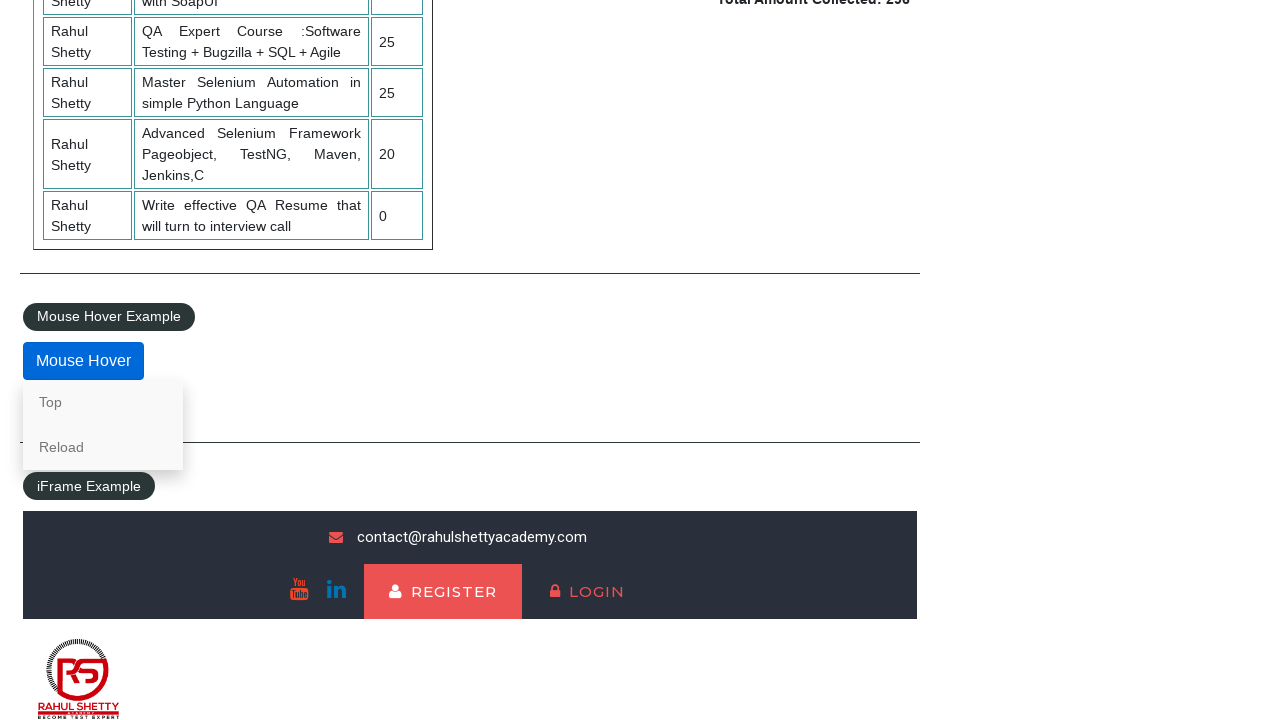

Clicked 'Top' link from hover menu at (103, 402) on internal:role=link[name="Top"i]
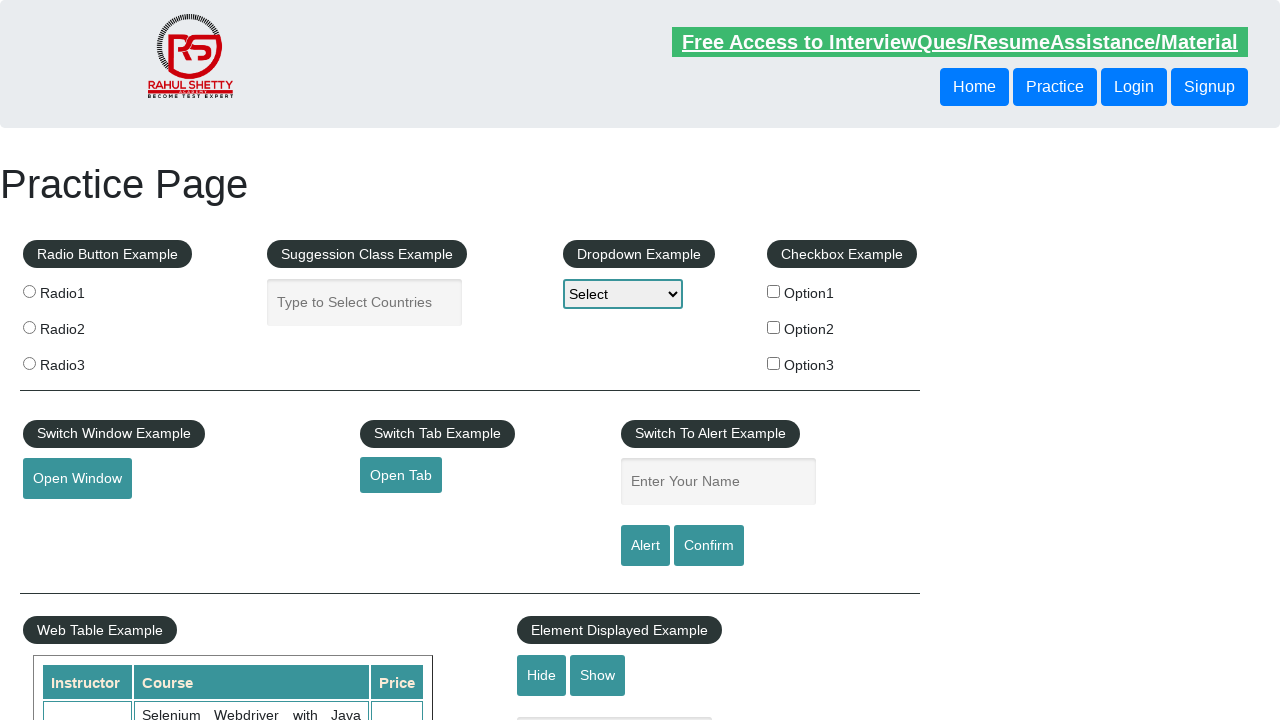

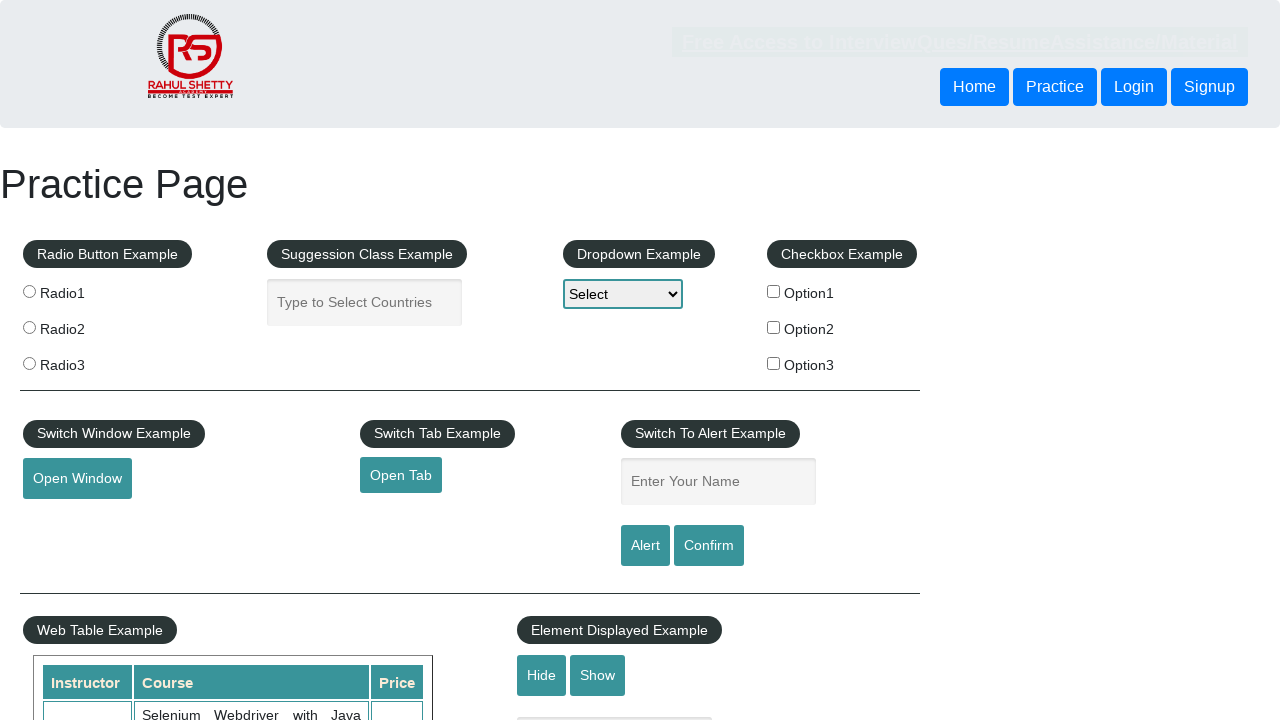